Tests clearing all browser cookies for the current domain by setting a cookie and then clearing it

Starting URL: https://example.cypress.io/commands/cookies

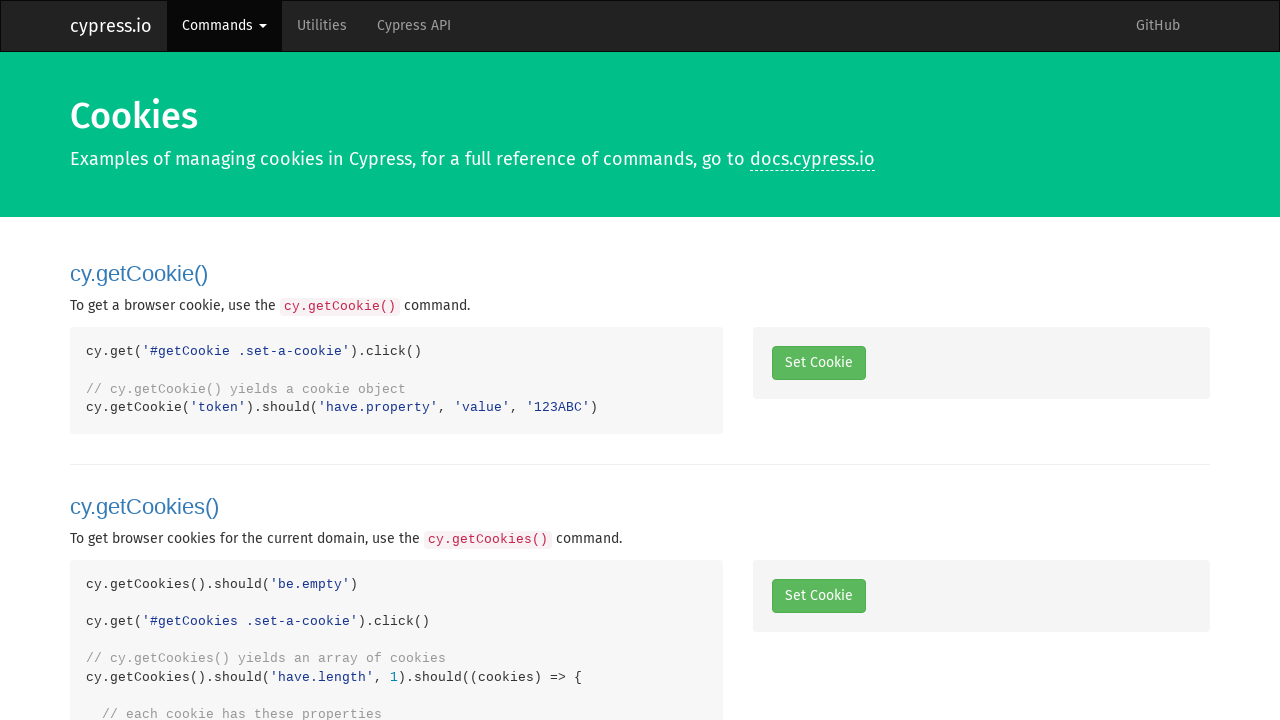

Cleared all browser cookies for the current domain
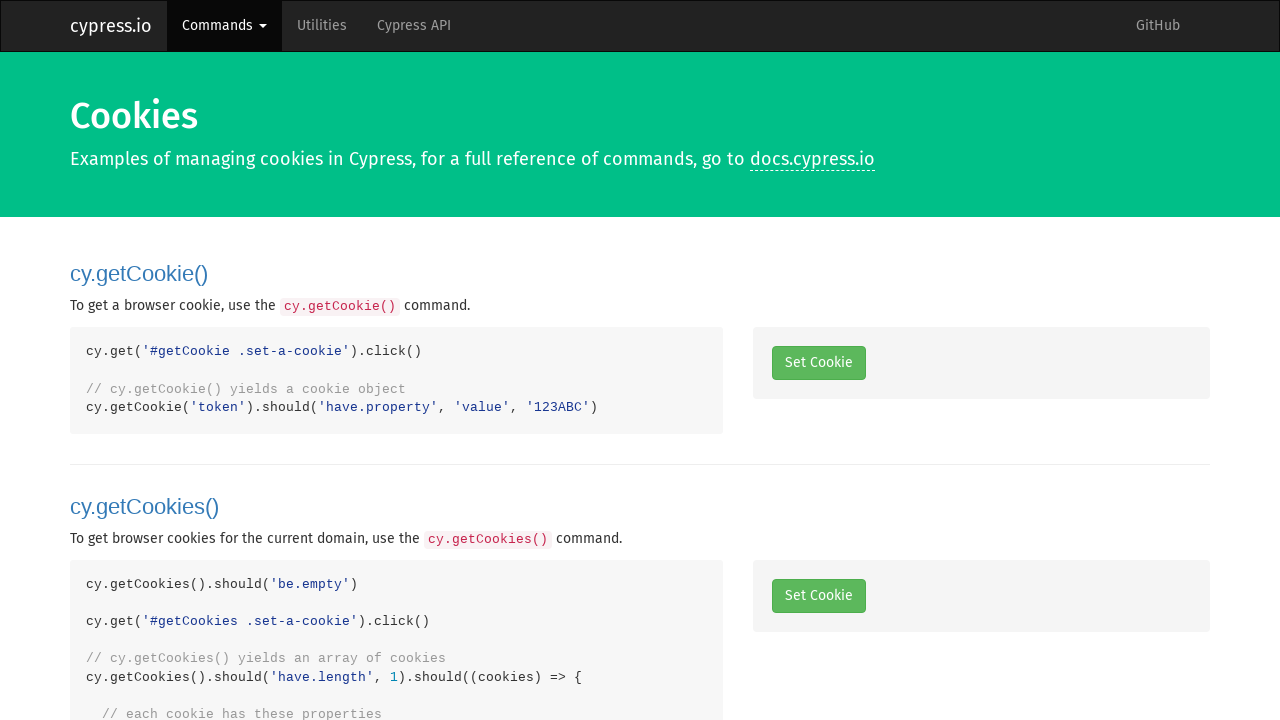

Verified no cookies exist initially
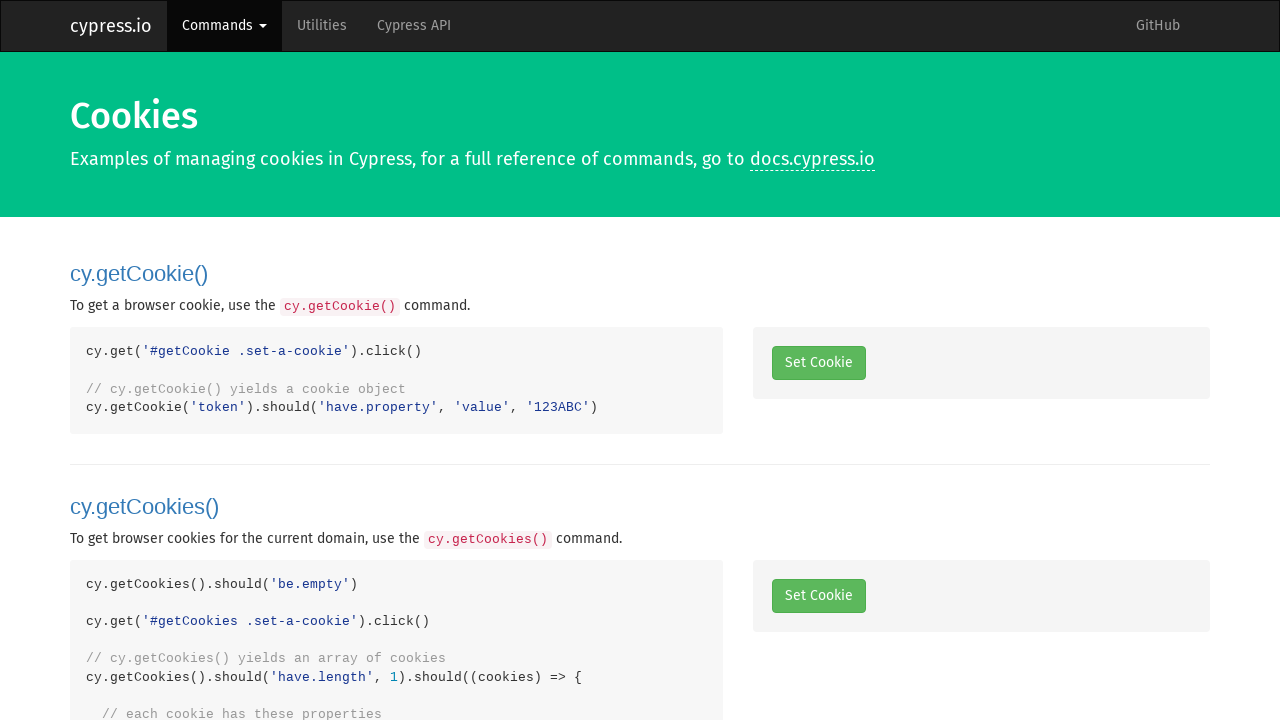

Clicked 'Set a Cookie' button to set a cookie at (818, 363) on #getCookie .set-a-cookie
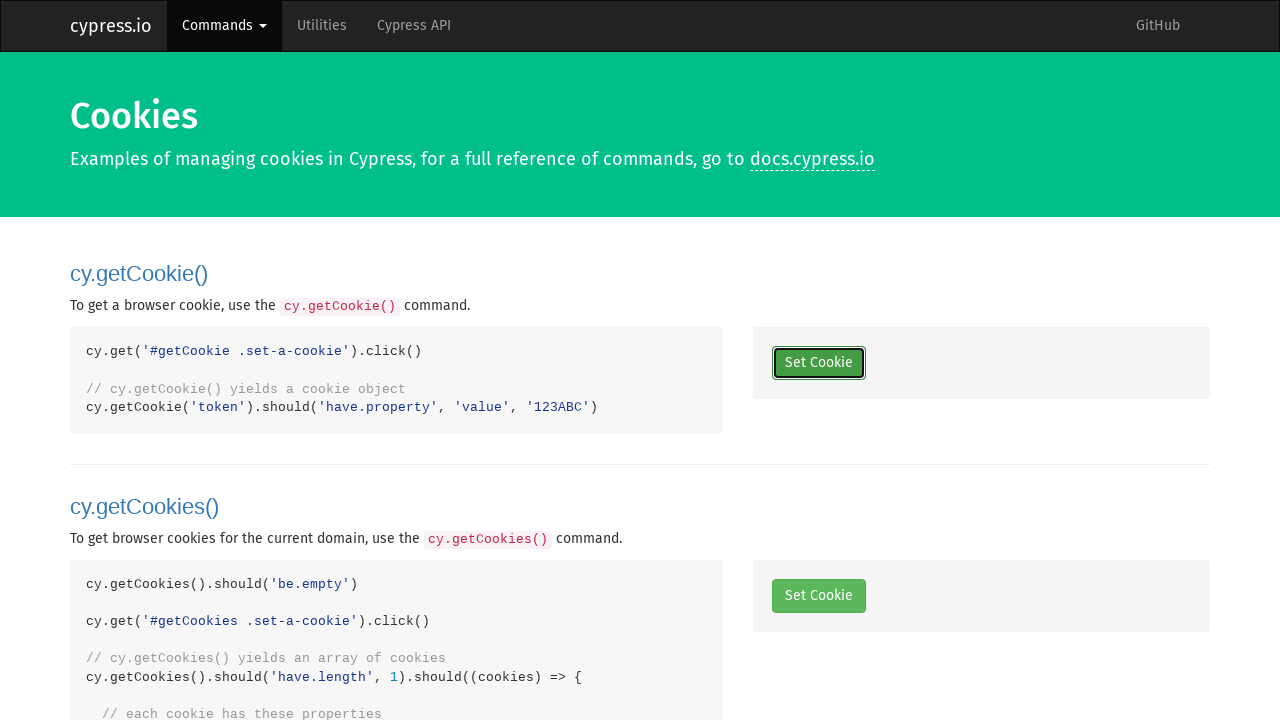

Verified one cookie exists after setting it
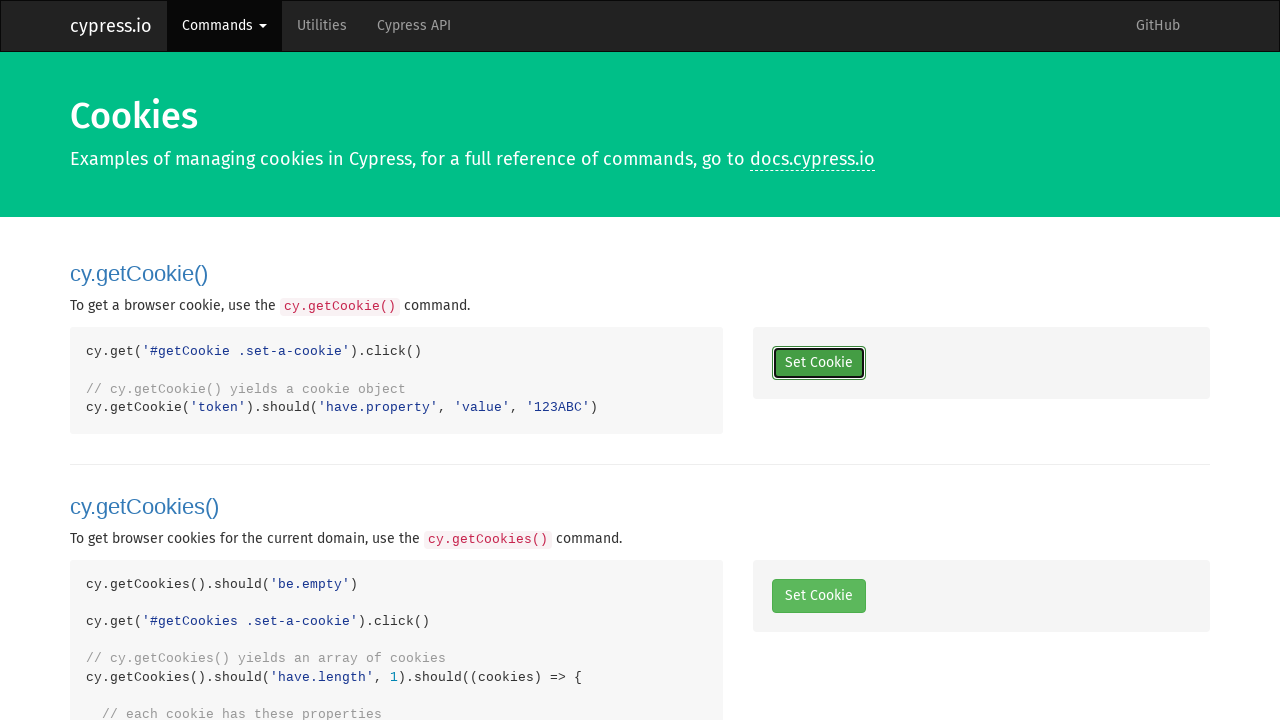

Cleared all cookies again
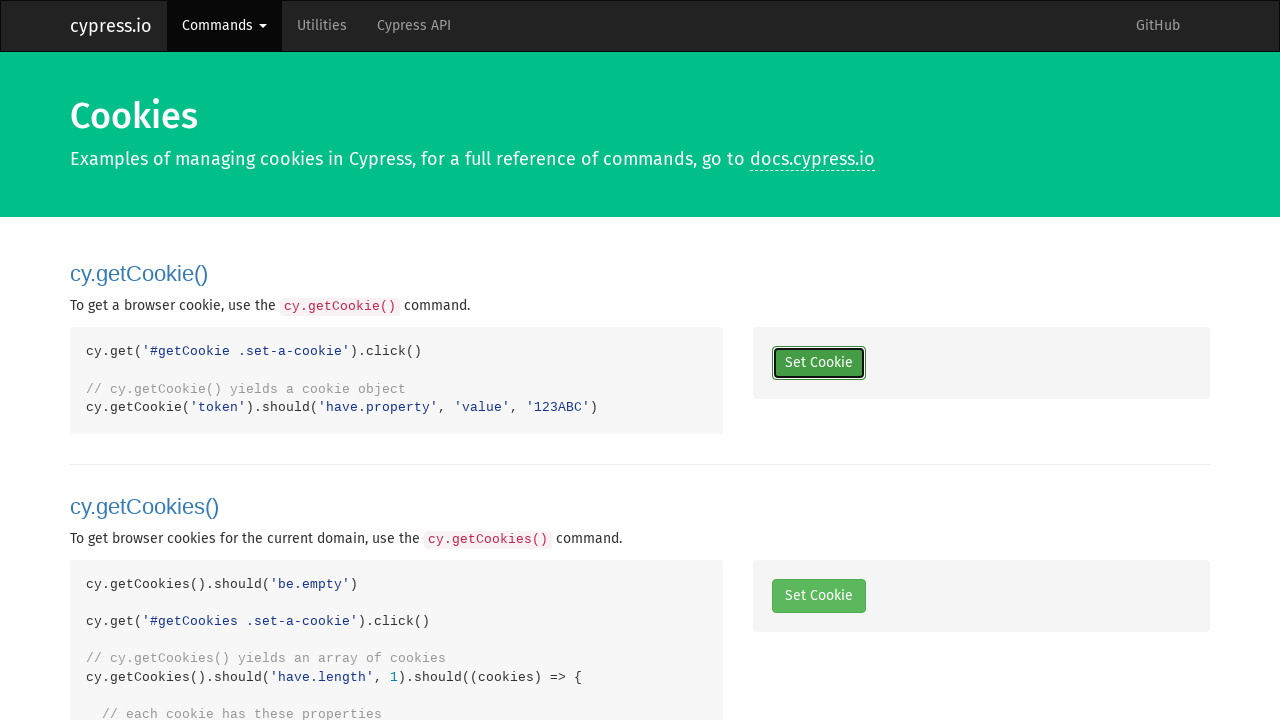

Verified all cookies have been cleared
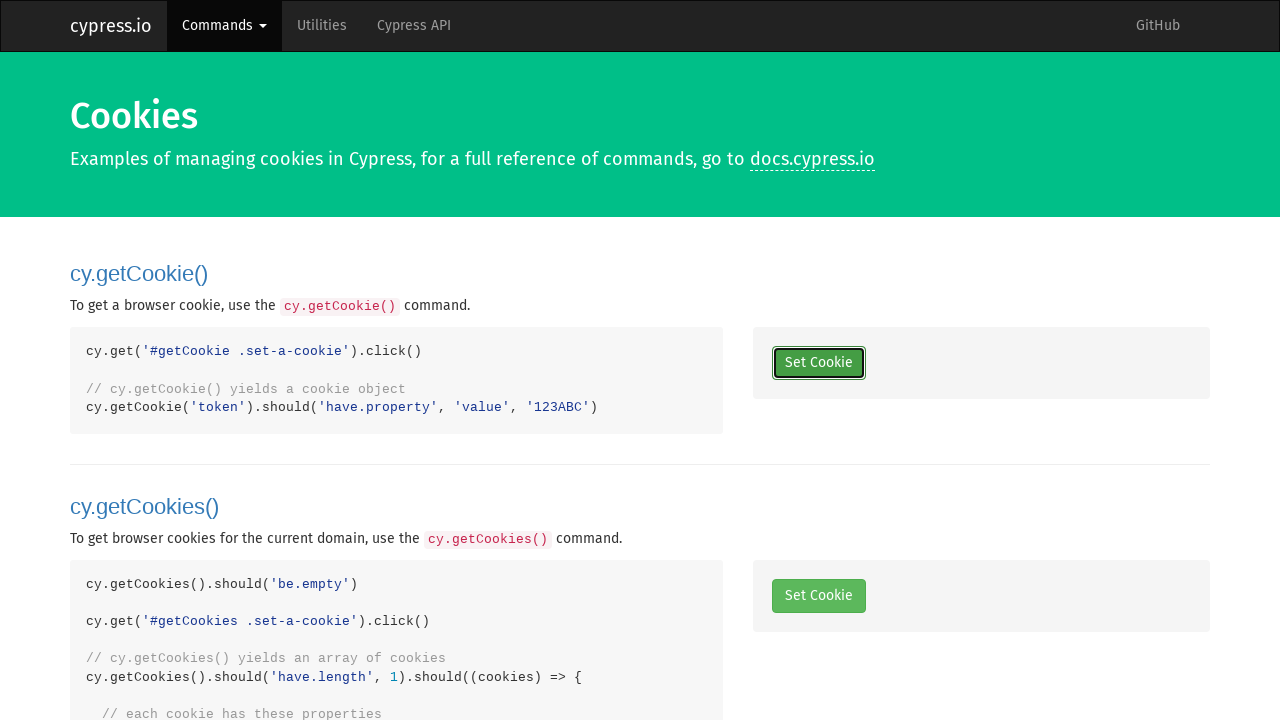

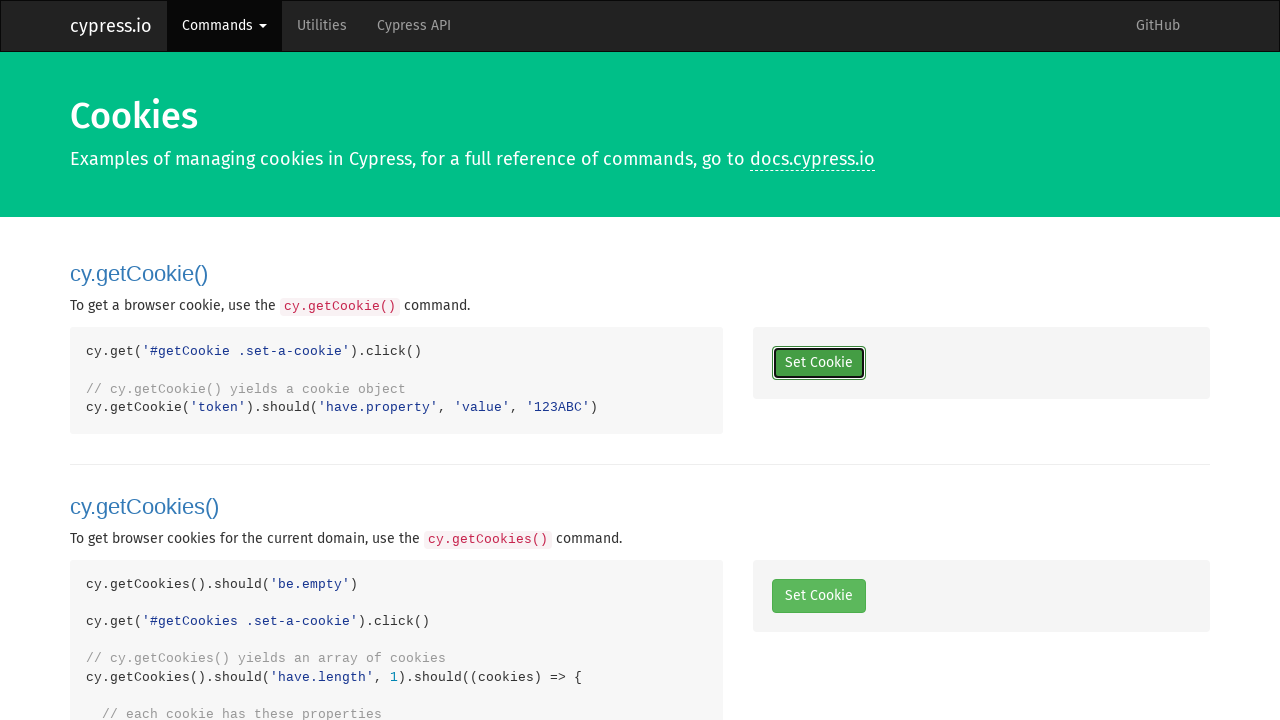